Tests context menu by right-clicking on hot-spot element and accepting the alert

Starting URL: https://the-internet.herokuapp.com/

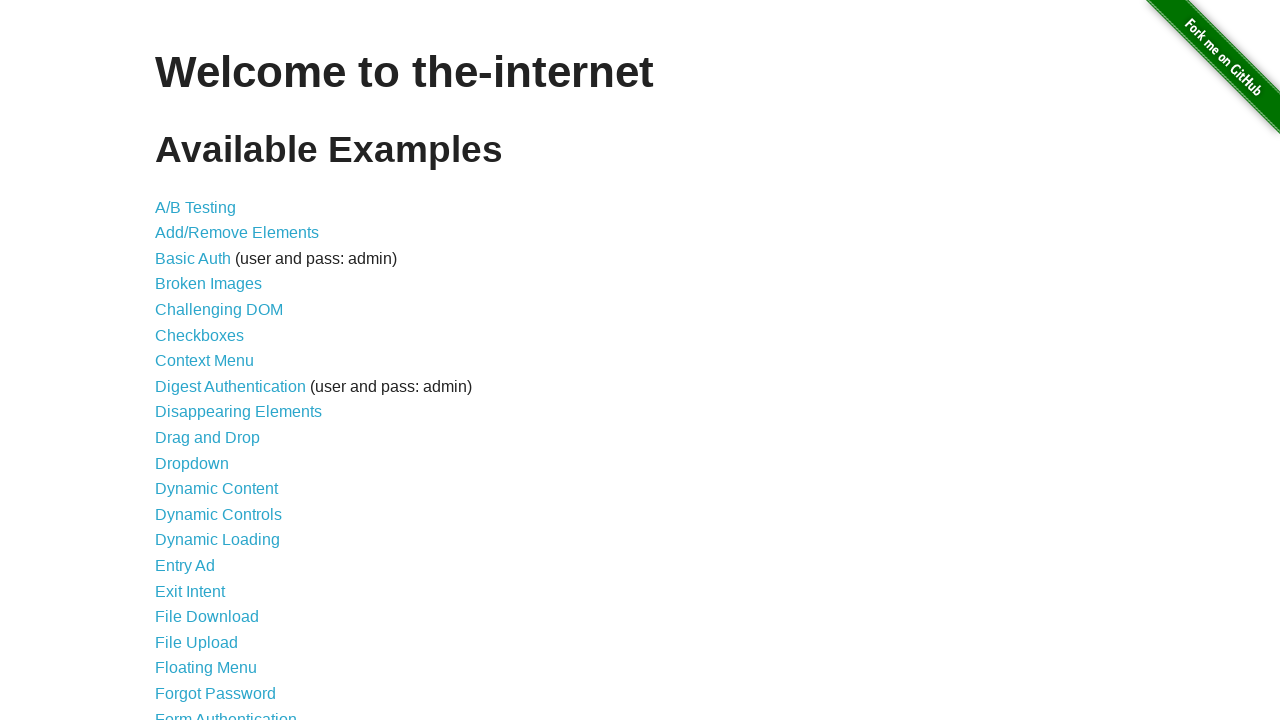

Clicked on Context Menu link at (204, 361) on text=Context Menu
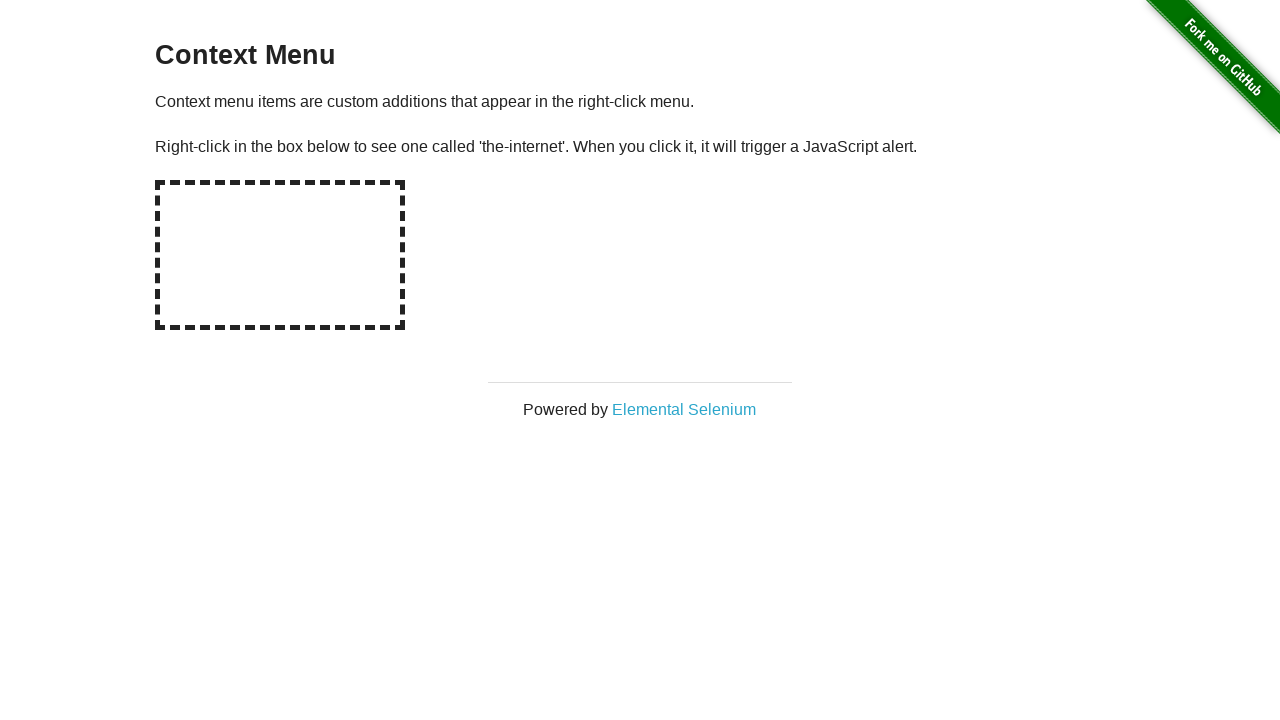

Right-clicked on hot-spot element to open context menu at (280, 255) on #hot-spot
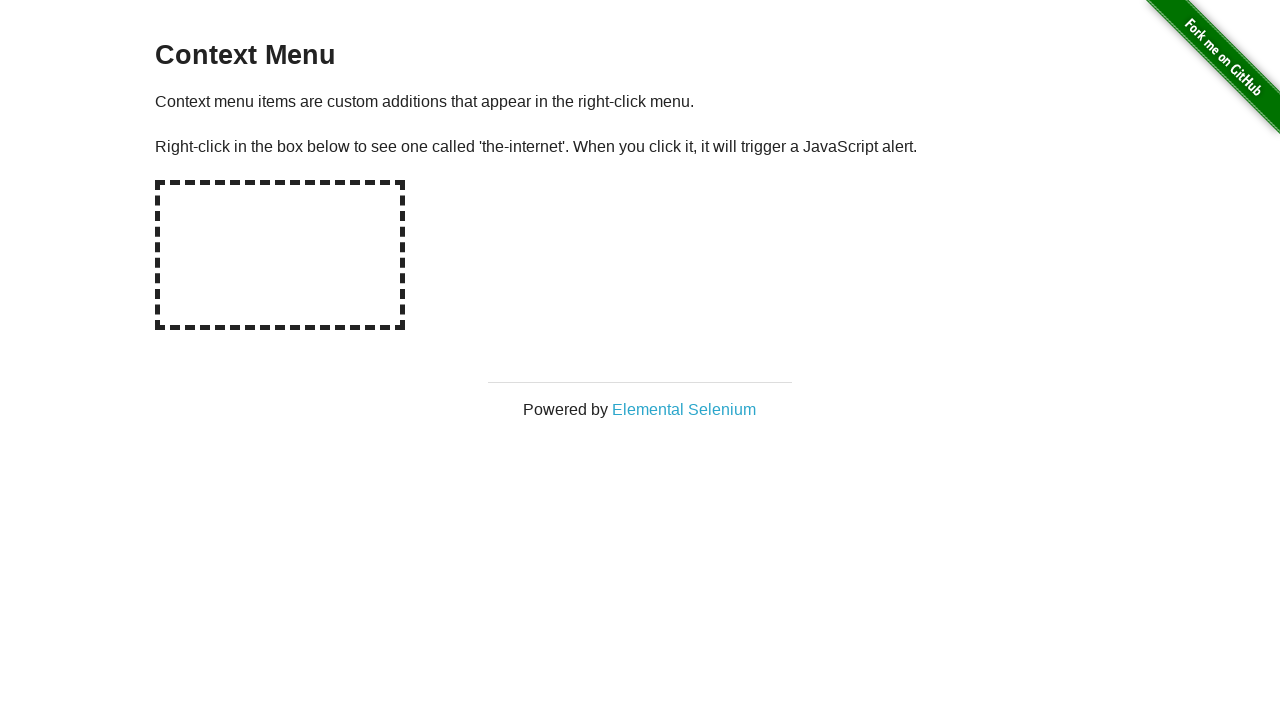

Accepted the alert dialog
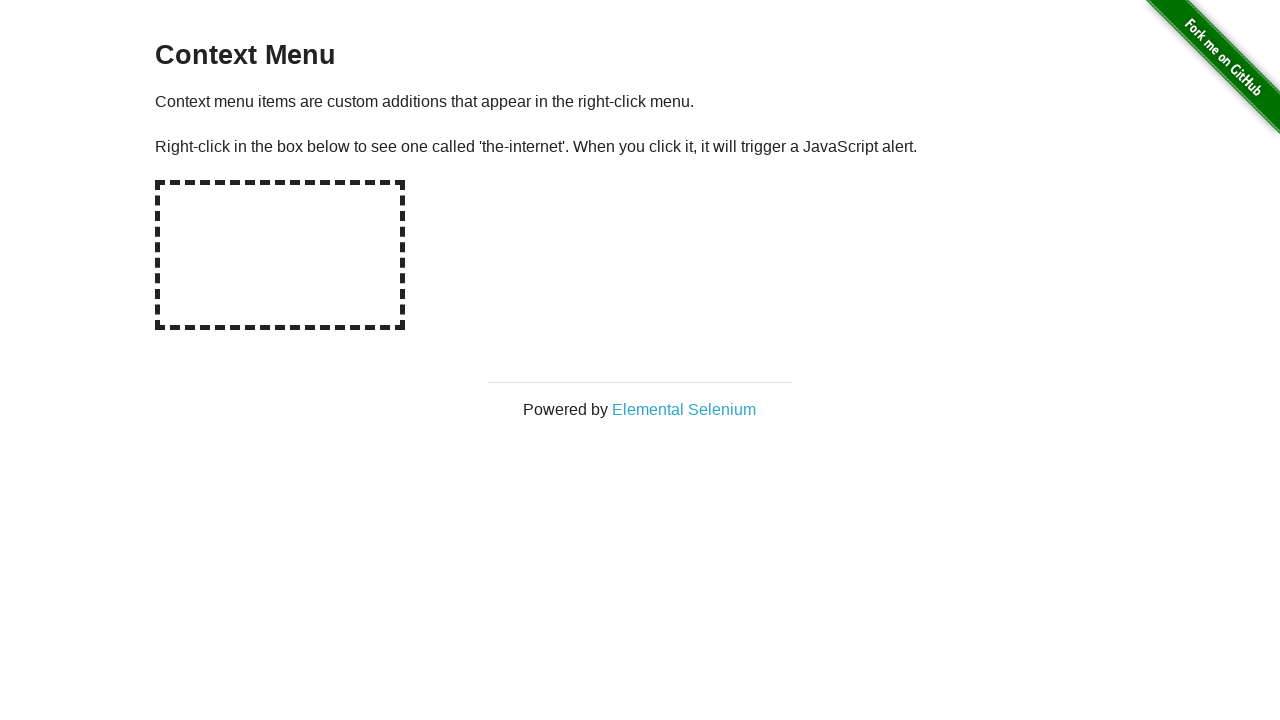

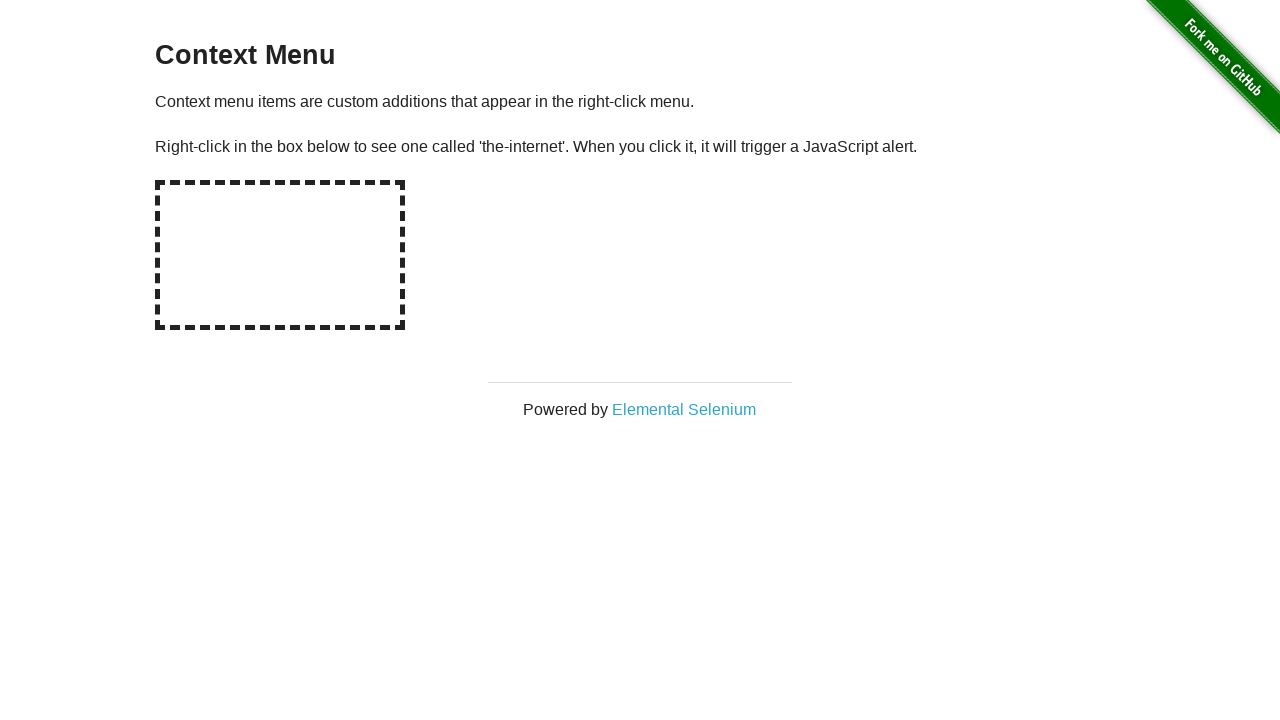